Tests relative locator functionality by finding a span element with text "Years of Experience" and clicking a radio button/element positioned to the right of it.

Starting URL: https://awesomeqa.com/practice.html

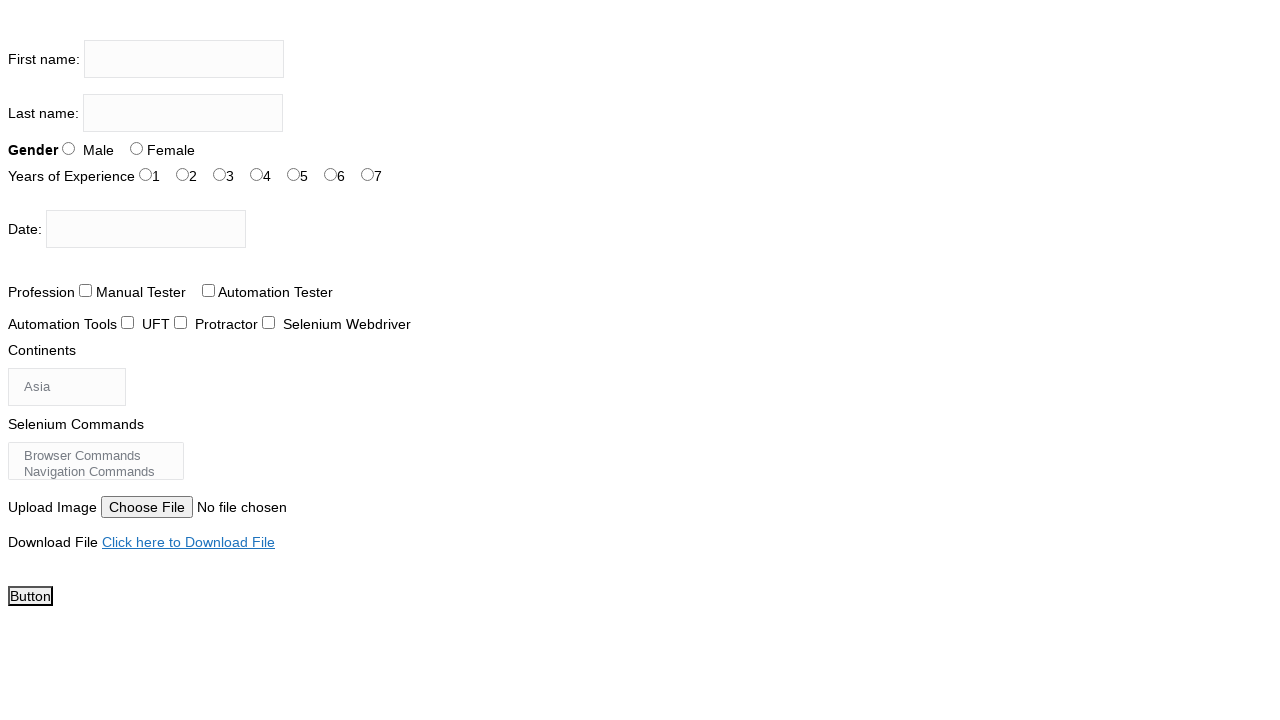

Navigated to practice.html
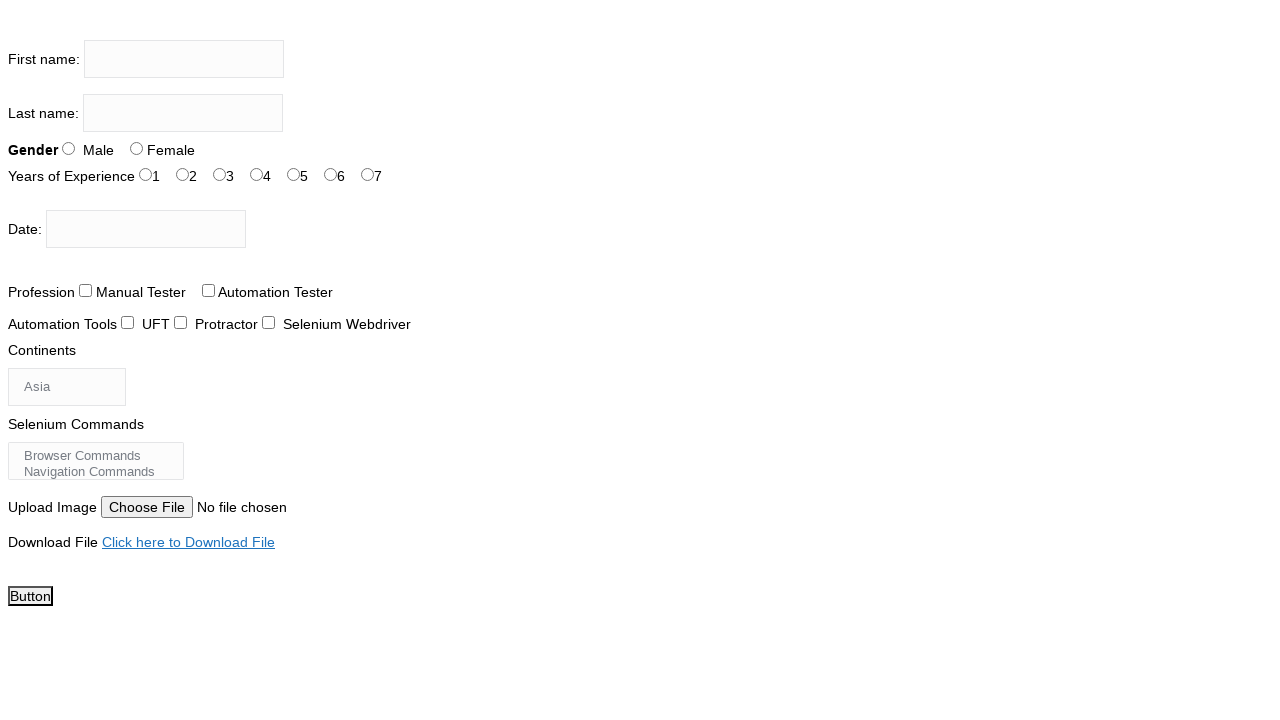

Located span element with text 'Years of Experience'
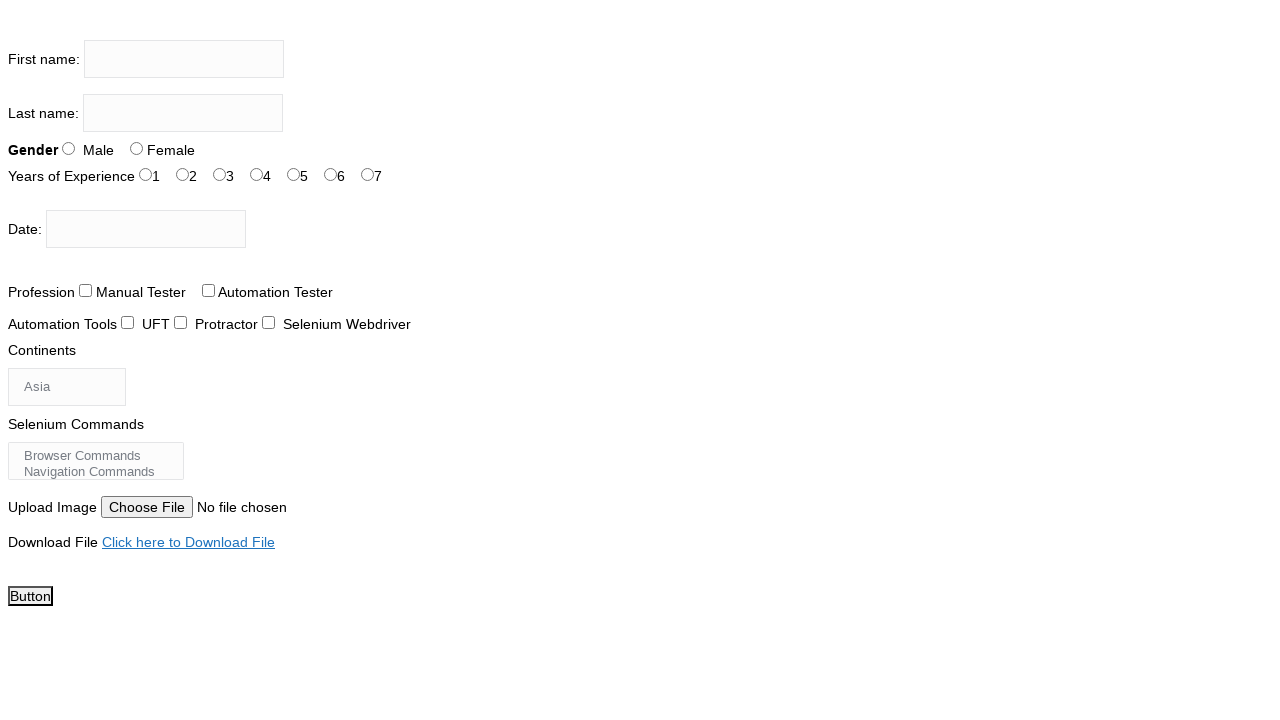

Retrieved bounding box of 'Years of Experience' span
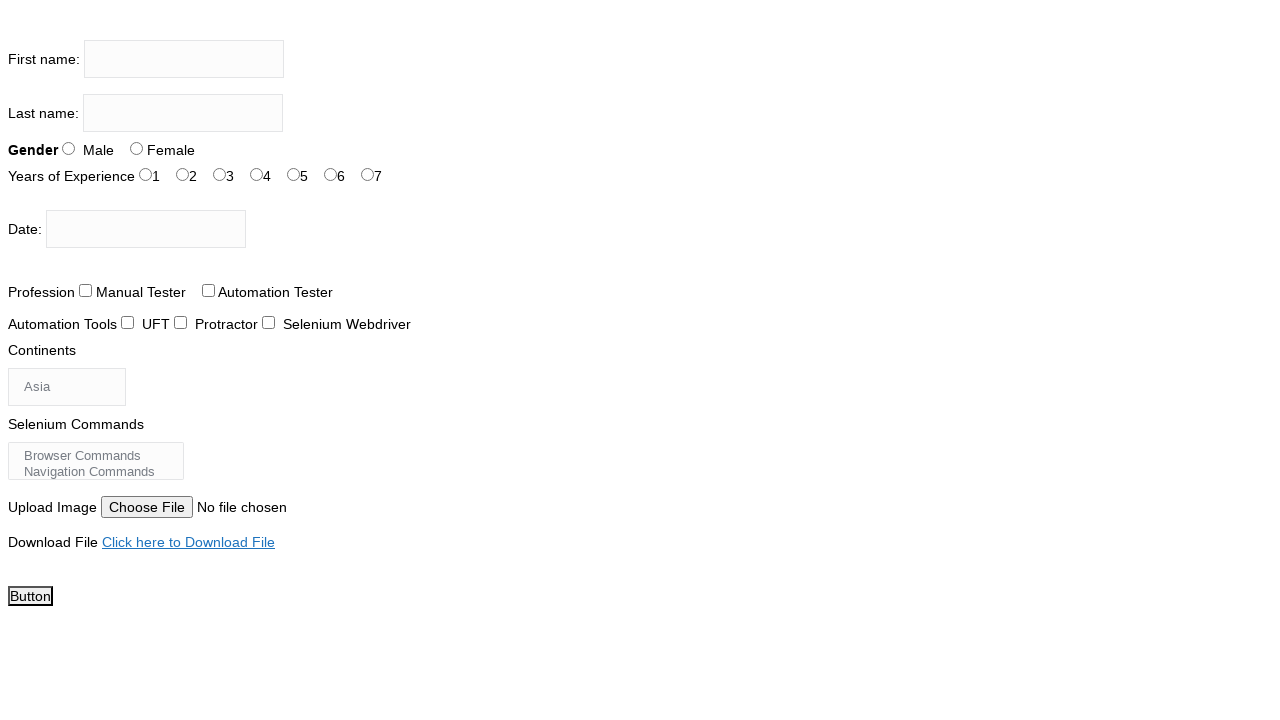

Clicked radio button element with id 'exp-1' positioned to the right of 'Years of Experience' span at (182, 174) on #exp-1
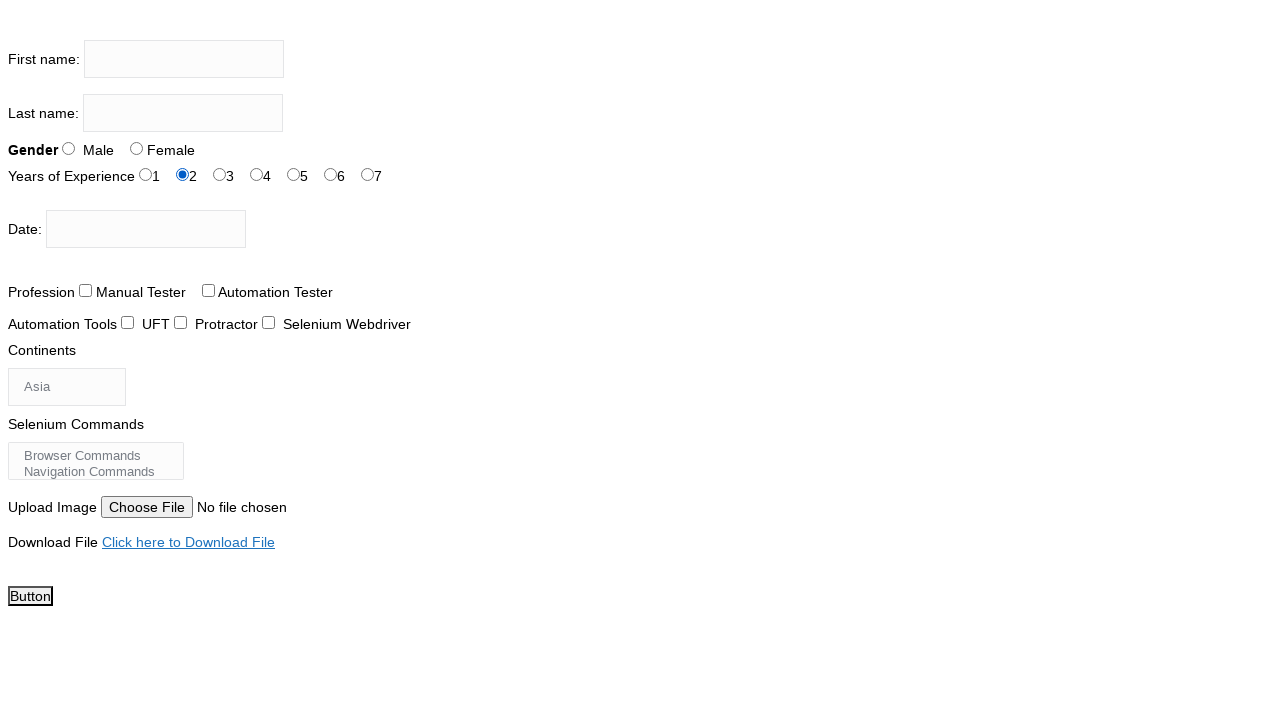

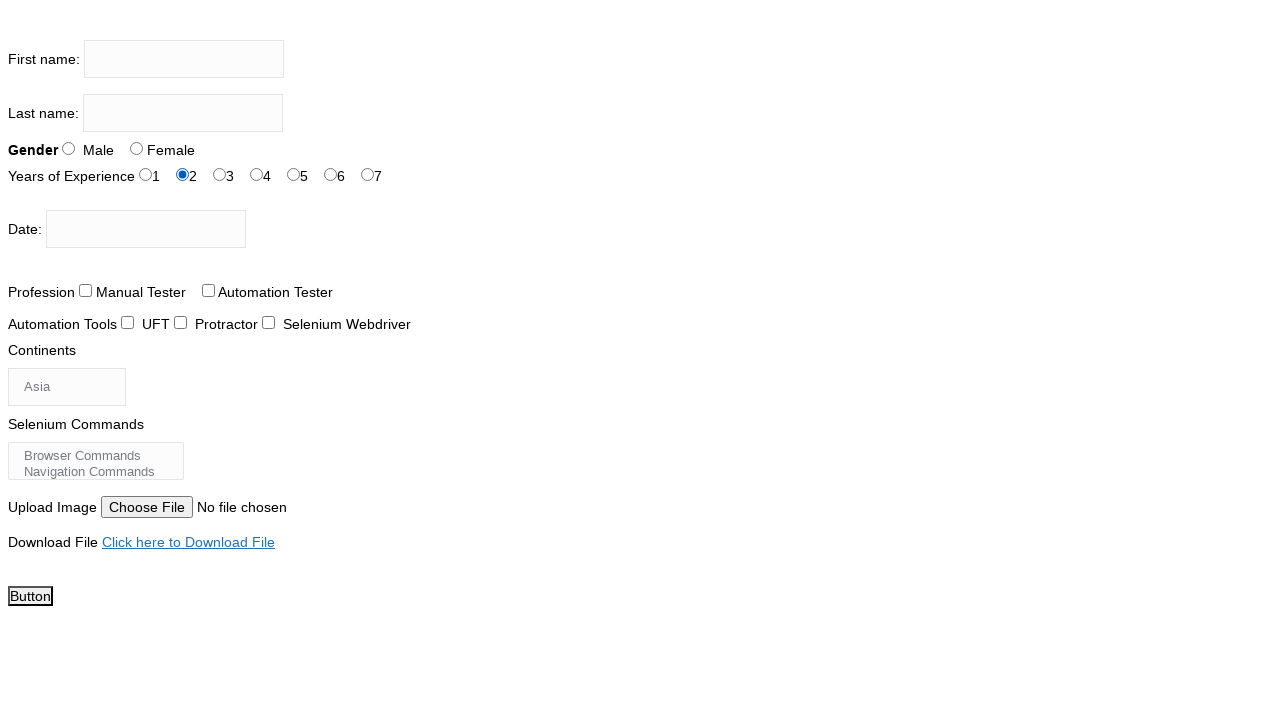